Tests navigation through product categories (Phones, Laptops, Monitors) on the DemoBlaze e-commerce site and verifies the page title

Starting URL: https://www.demoblaze.com/index.html

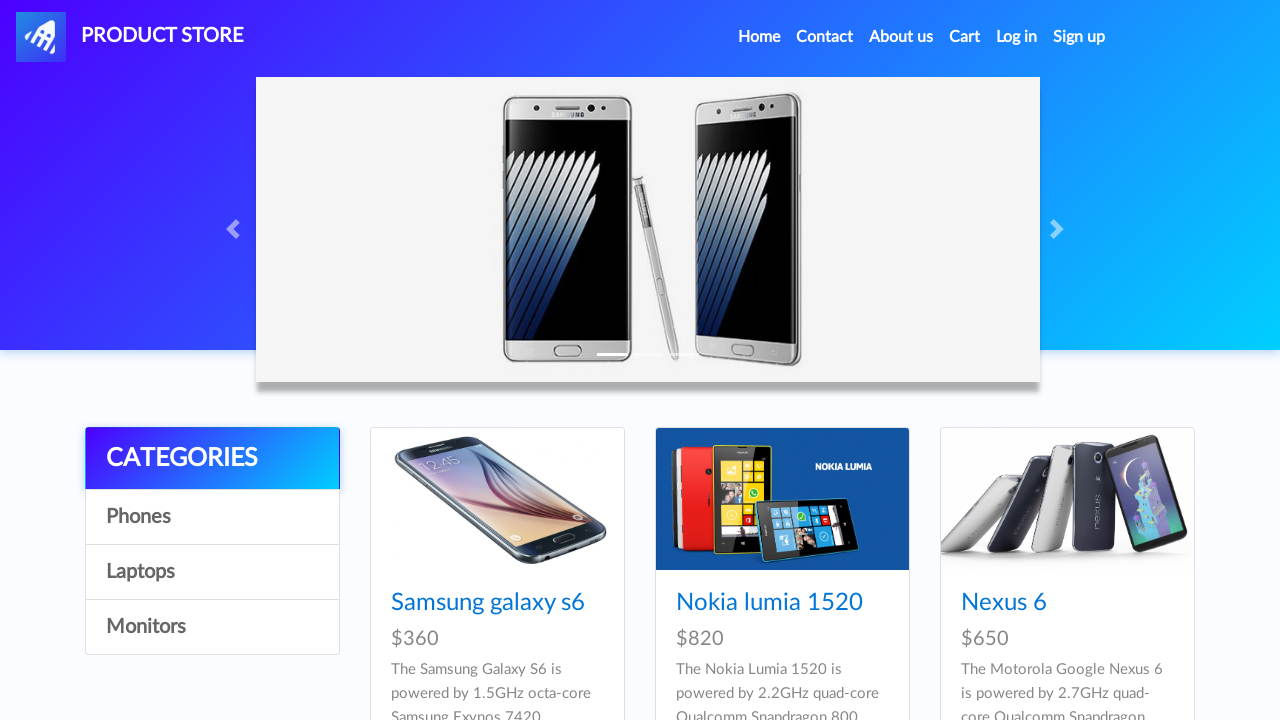

Clicked on Phones category at (212, 517) on #itemc
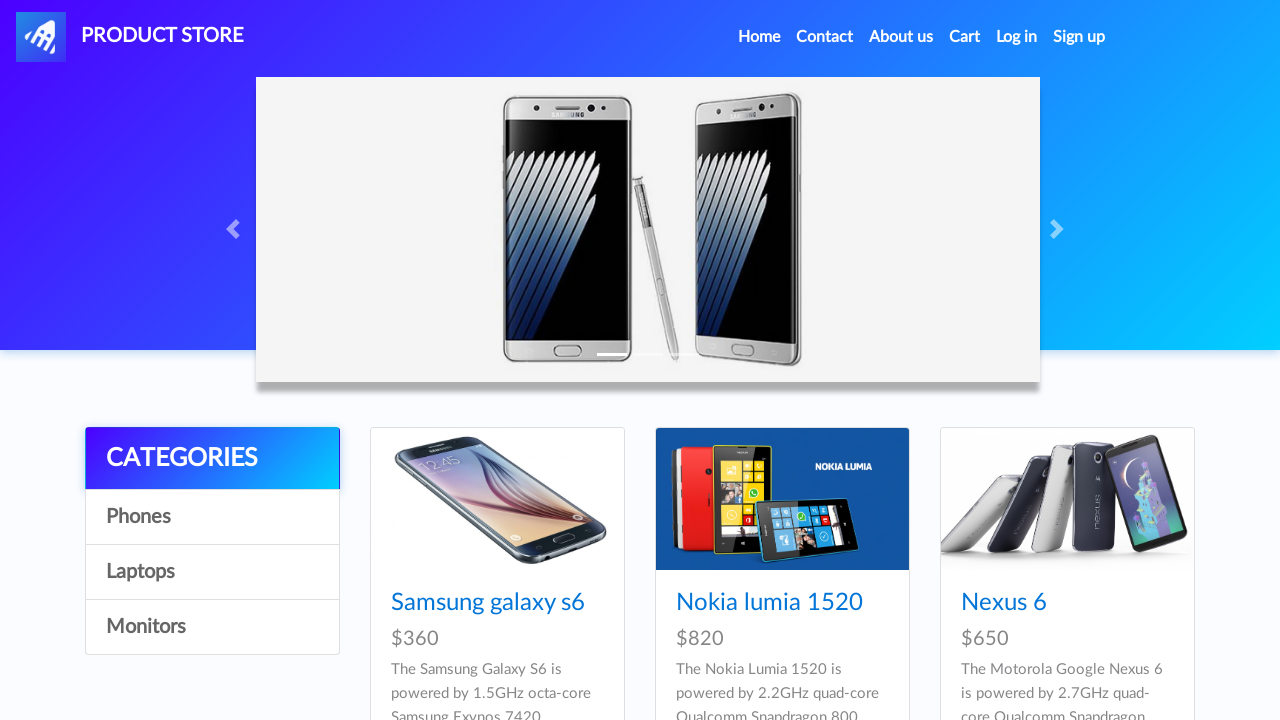

Waited 1 second for Phones category to load
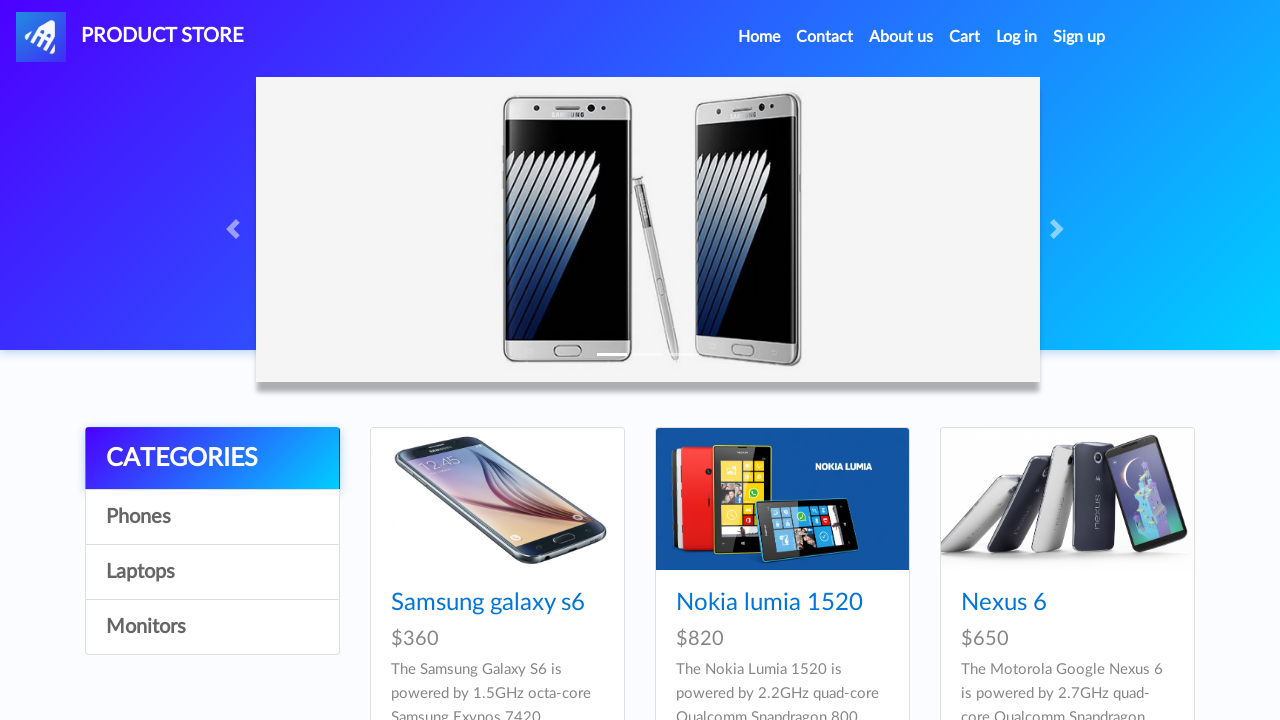

Clicked on Laptops category at (212, 572) on text=Laptops
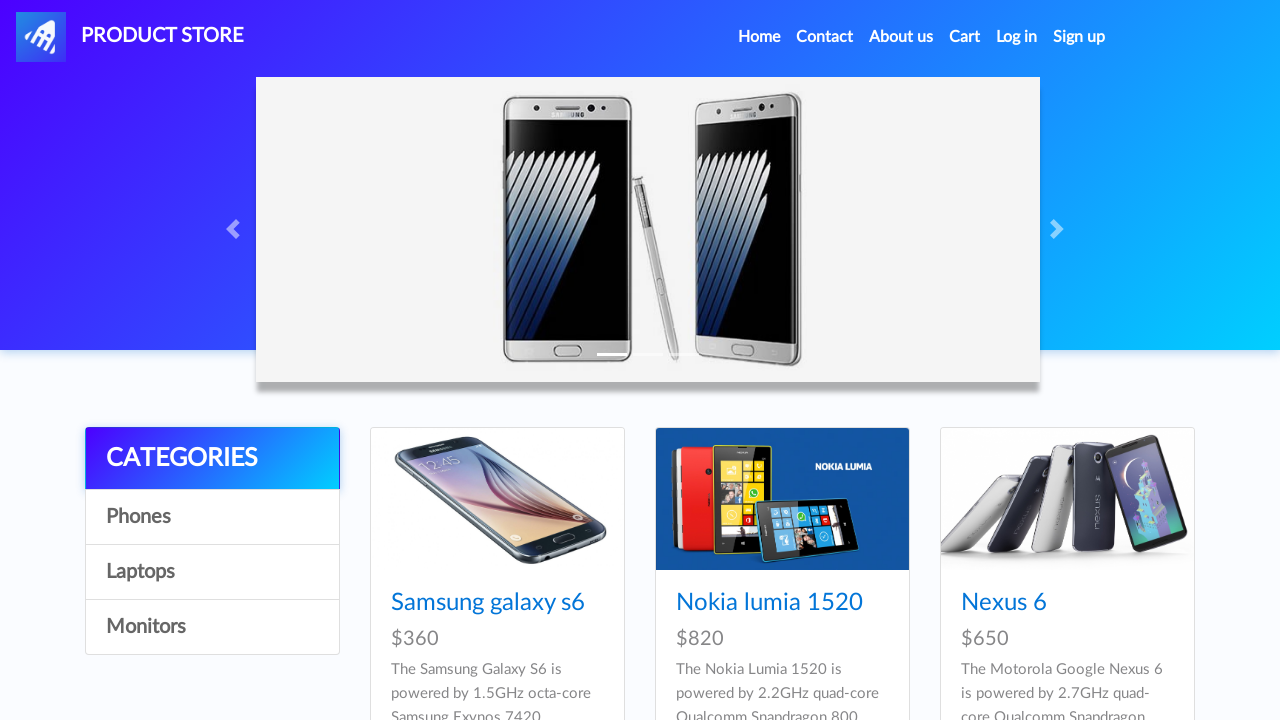

Waited 1 second for Laptops category to load
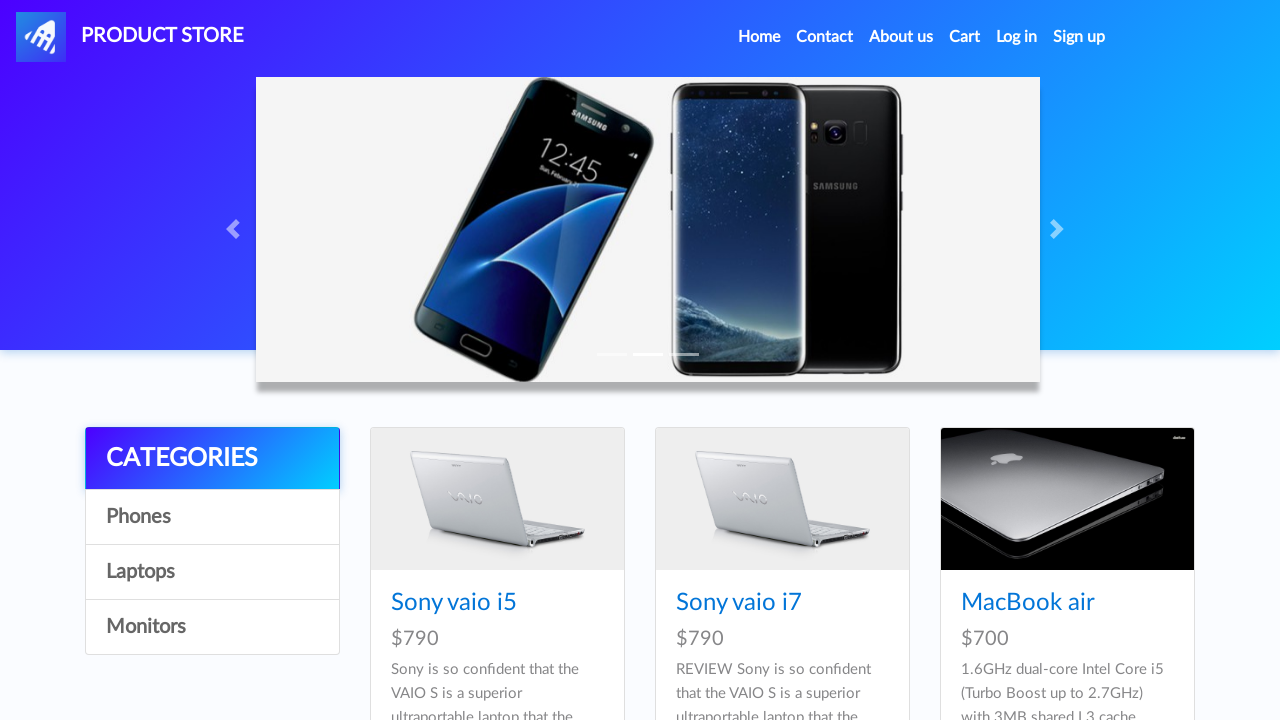

Clicked on Monitors category at (212, 627) on text=Monitors
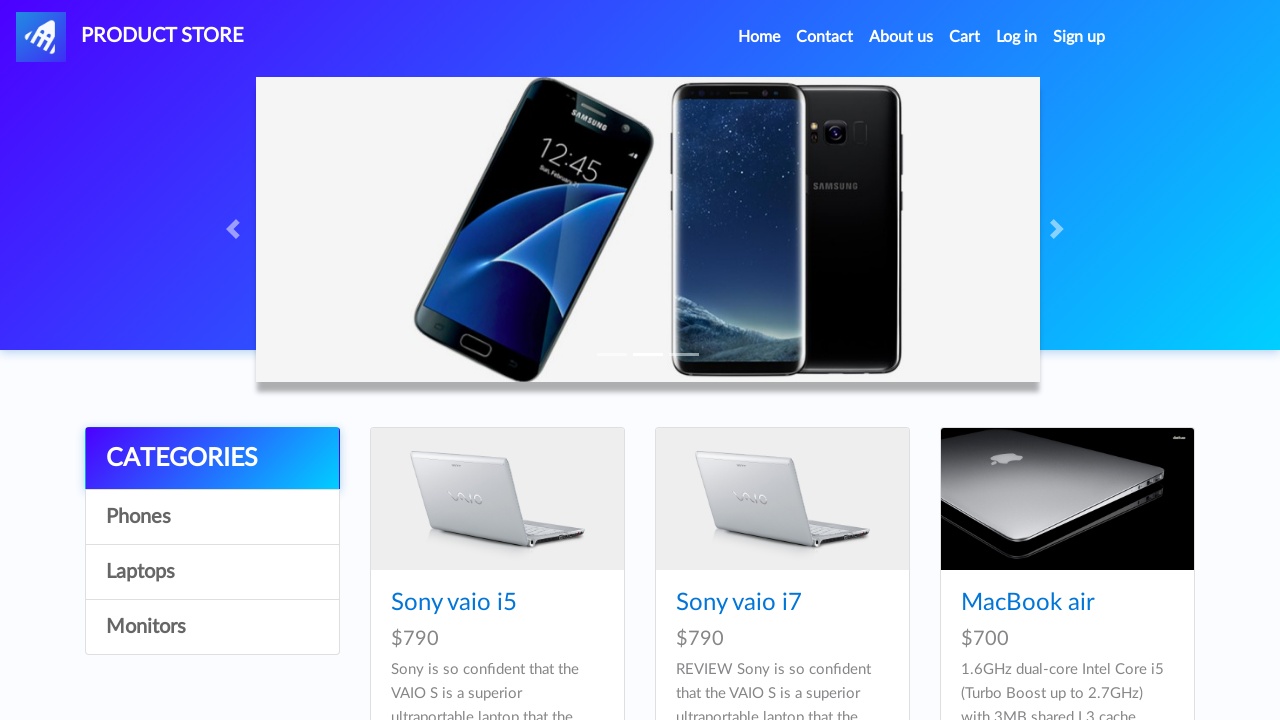

Waited 2 seconds for Monitors category to load
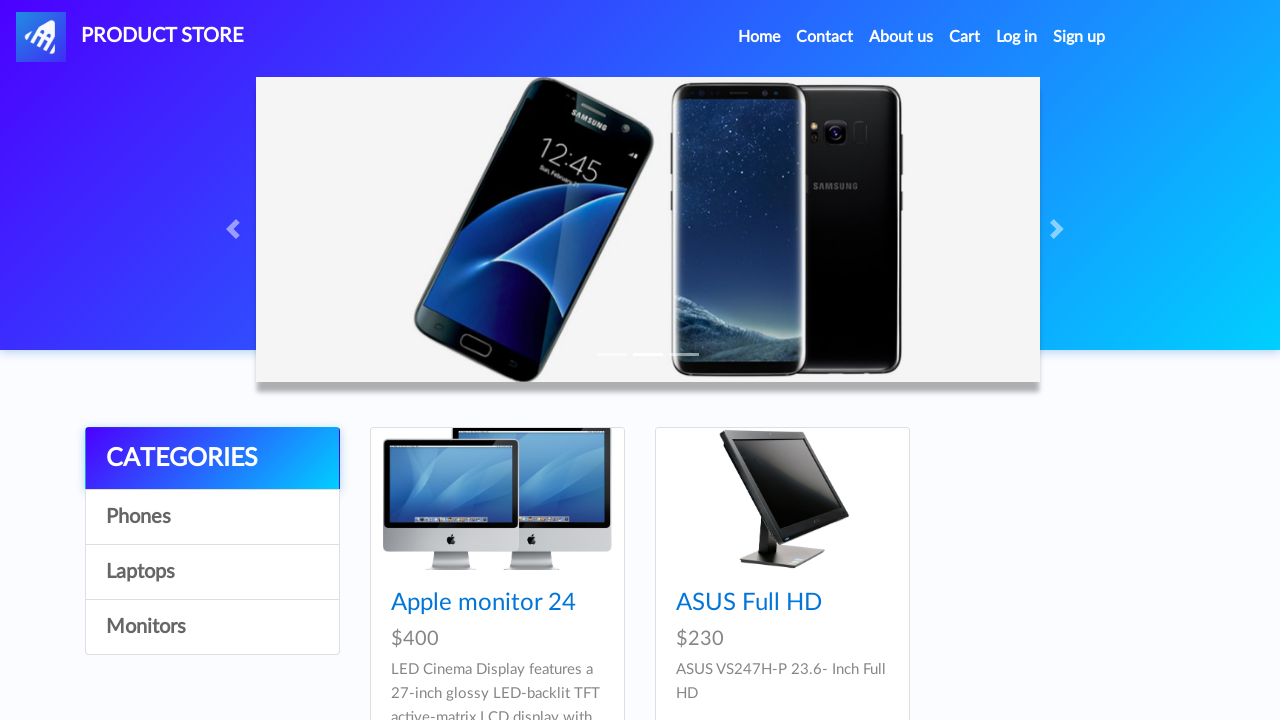

Clicked on Home/active navigation link at (759, 37) on .active > .nav-link
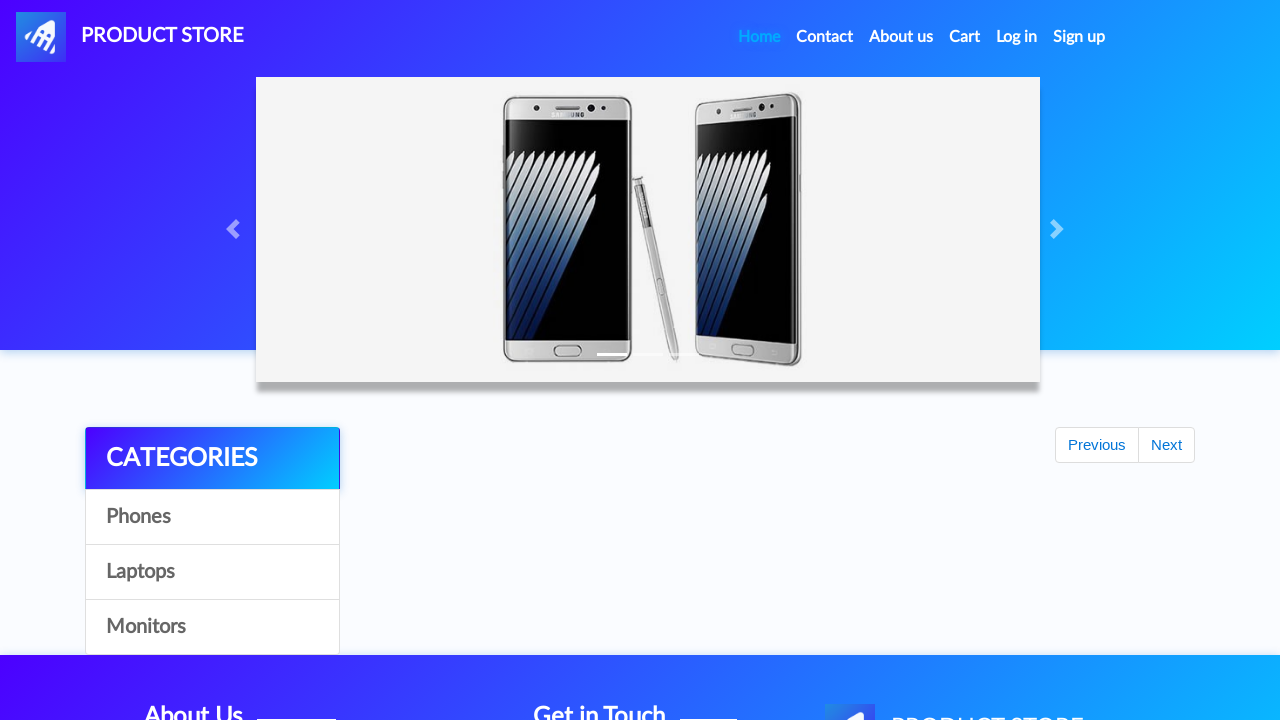

Verified page title is 'STORE'
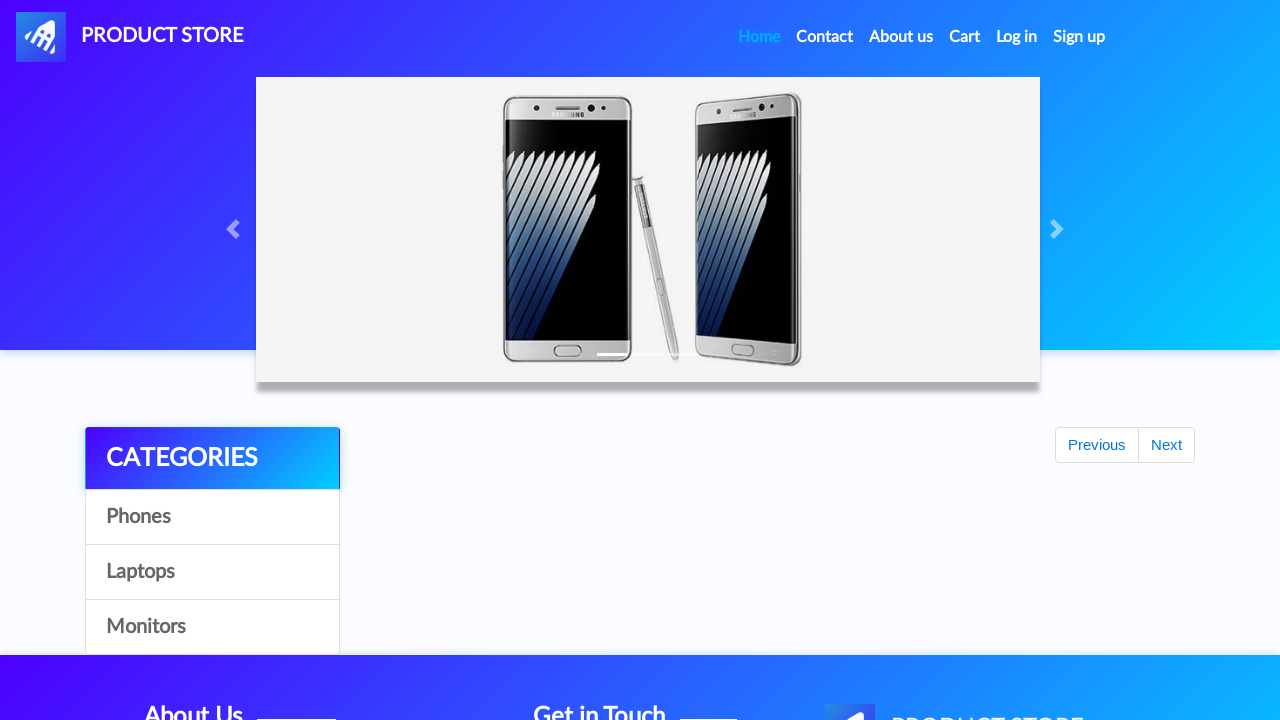

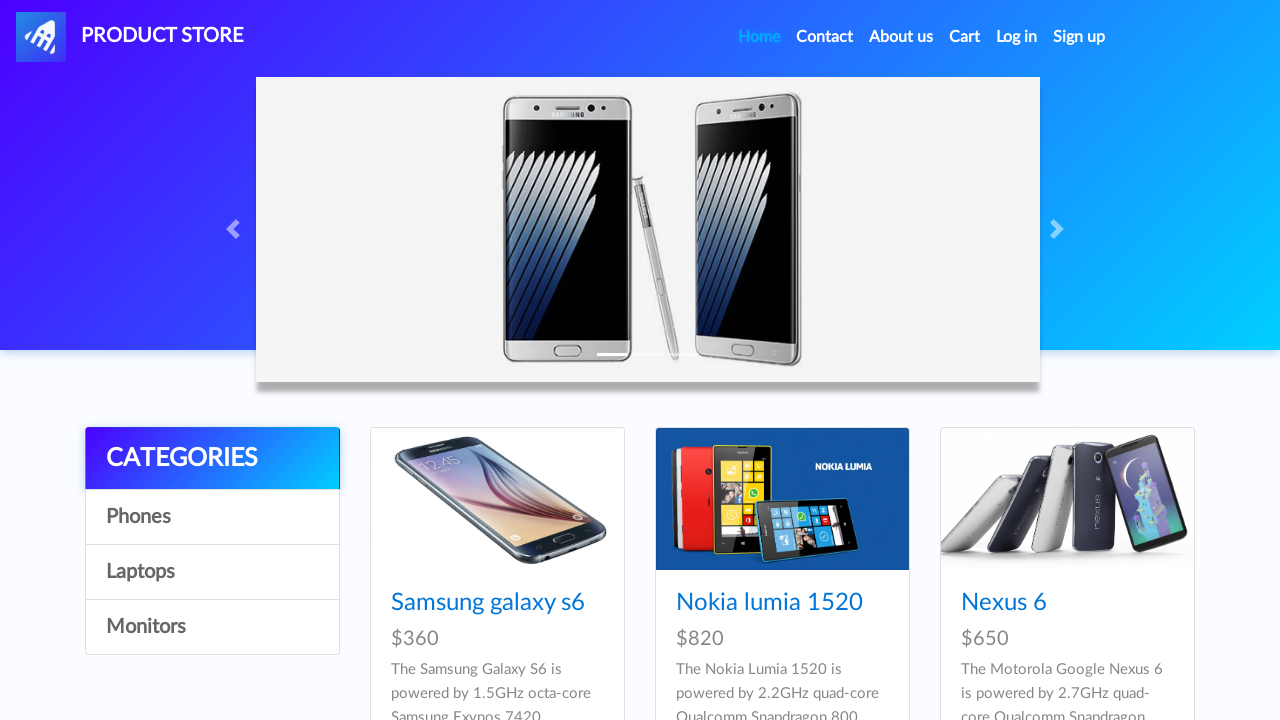